Tests that entered text is trimmed when editing a todo item

Starting URL: https://demo.playwright.dev/todomvc

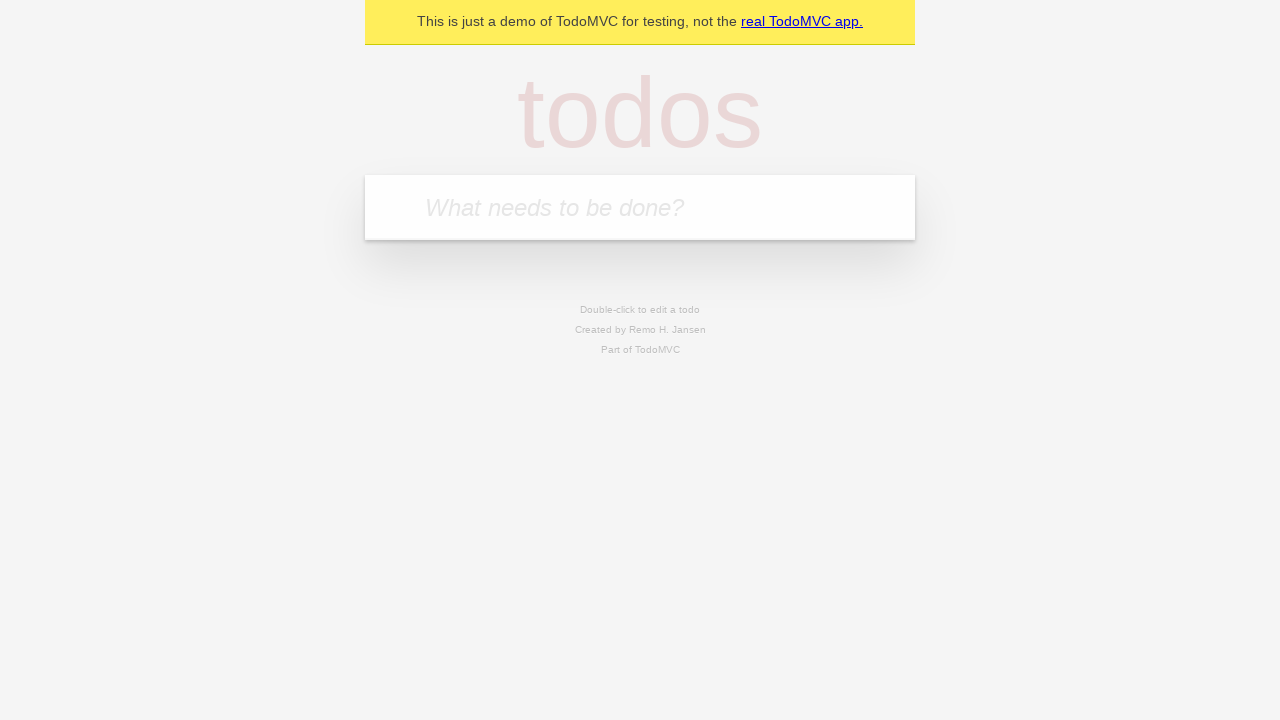

Filled new todo input with 'buy some cheese' on internal:attr=[placeholder="What needs to be done?"i]
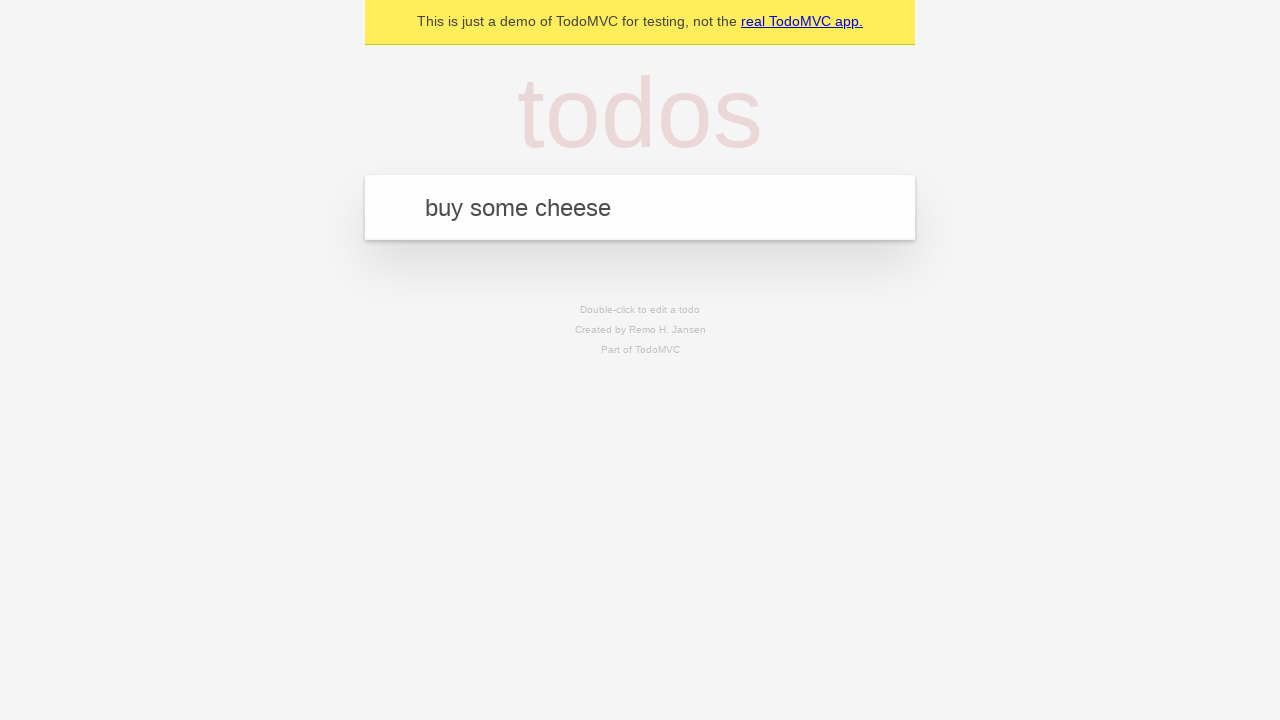

Pressed Enter to create first todo on internal:attr=[placeholder="What needs to be done?"i]
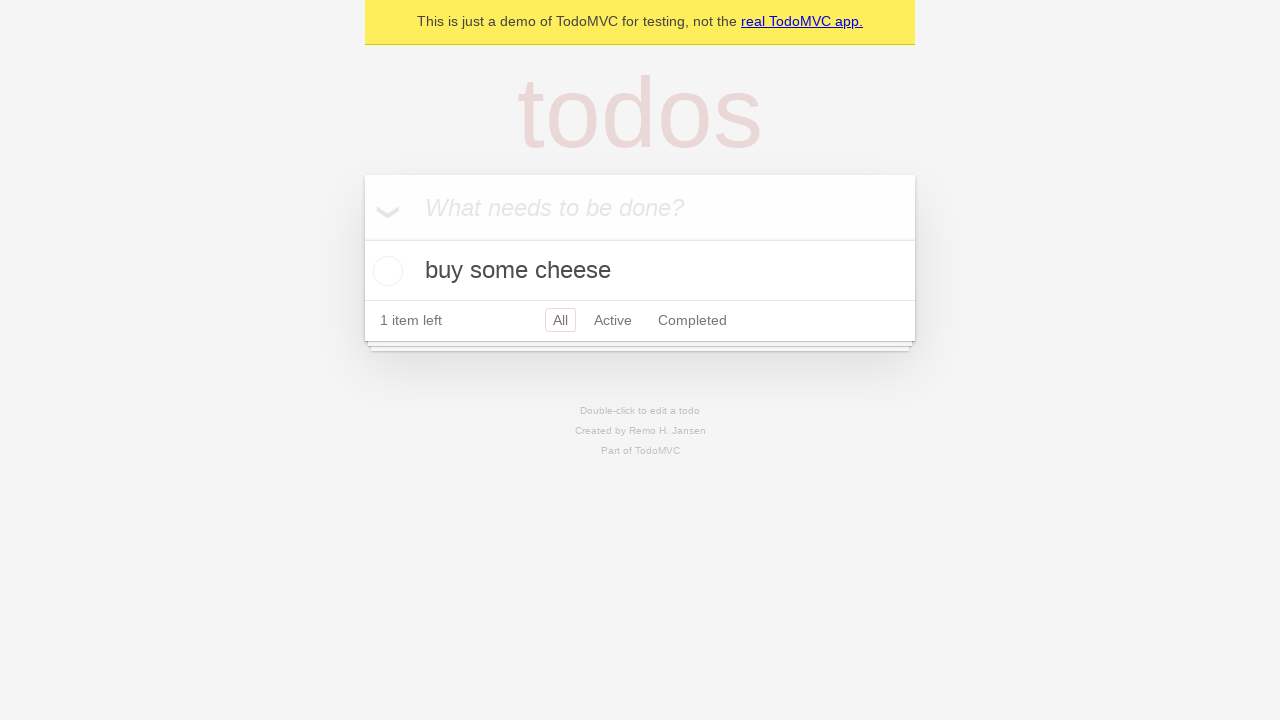

Filled new todo input with 'feed the cat' on internal:attr=[placeholder="What needs to be done?"i]
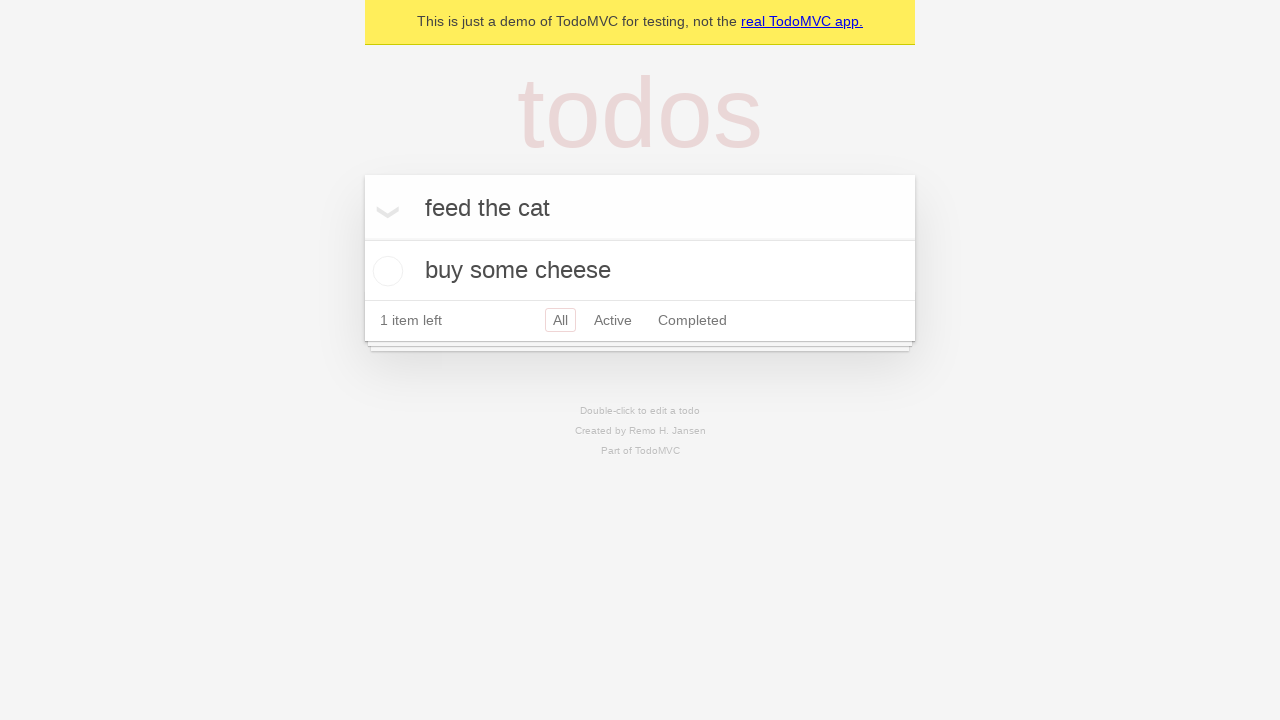

Pressed Enter to create second todo on internal:attr=[placeholder="What needs to be done?"i]
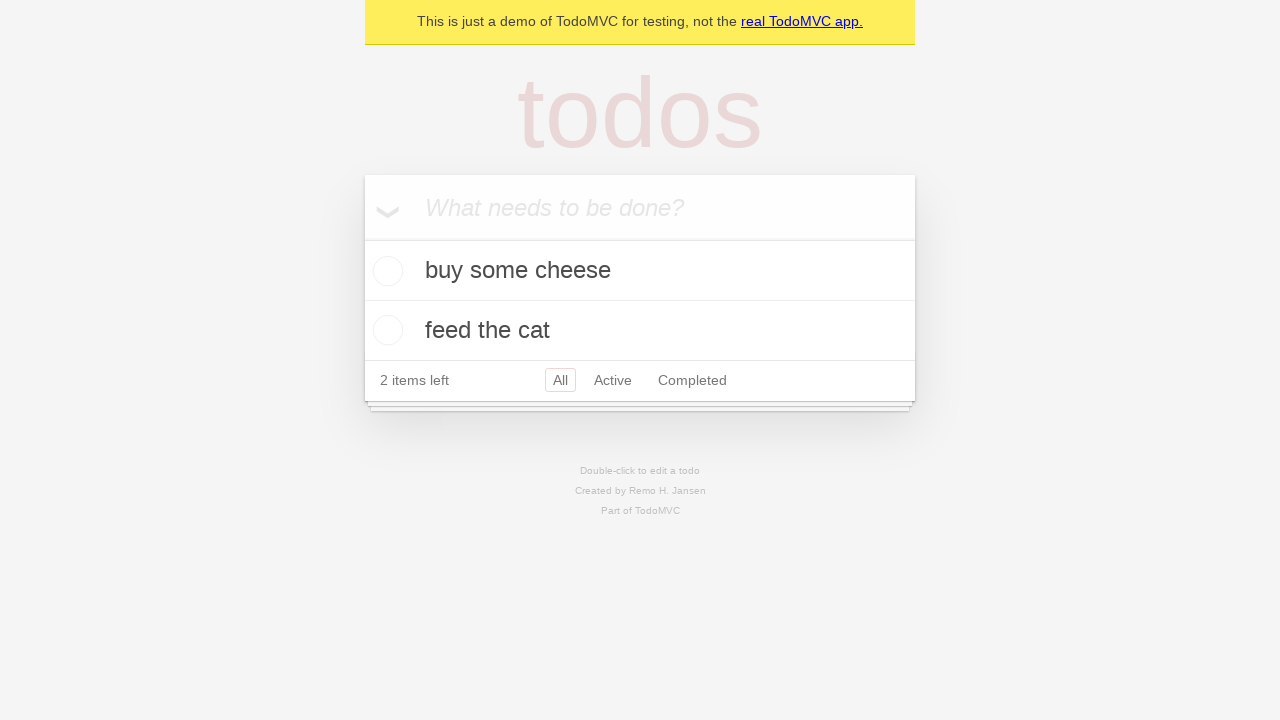

Filled new todo input with 'book a doctors appointment' on internal:attr=[placeholder="What needs to be done?"i]
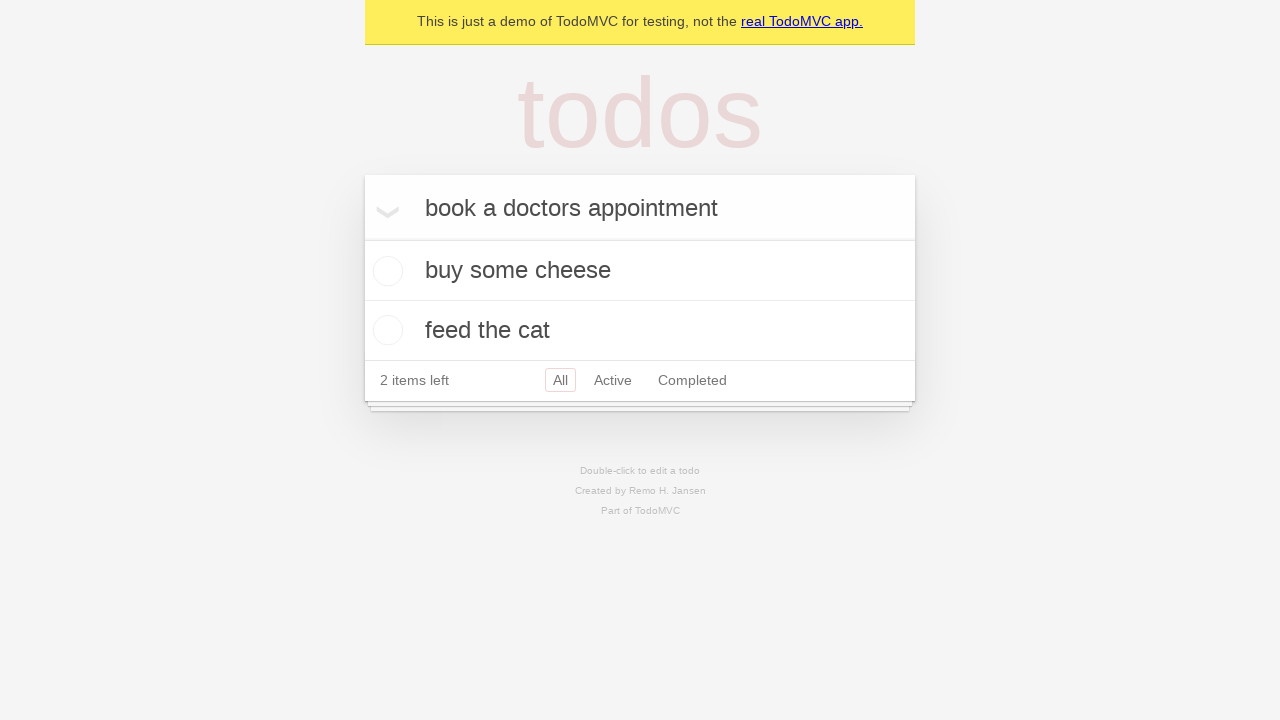

Pressed Enter to create third todo on internal:attr=[placeholder="What needs to be done?"i]
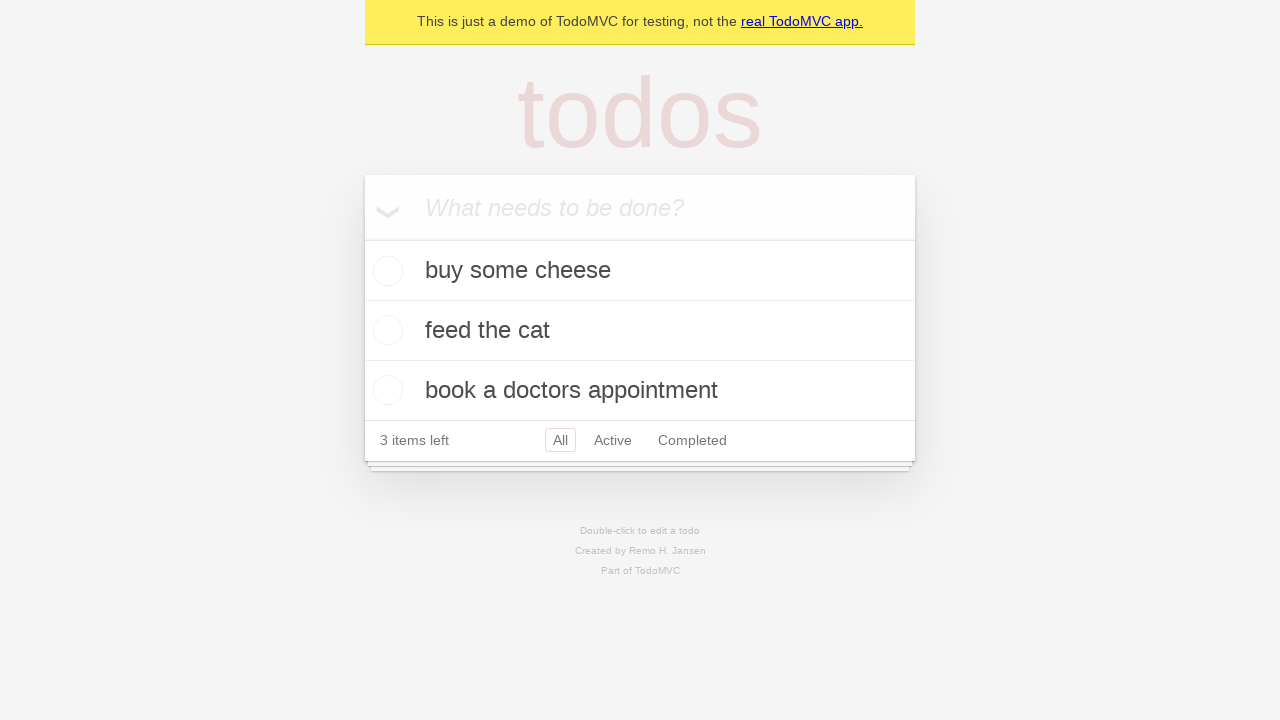

Waited for 3 todos to be created in localStorage
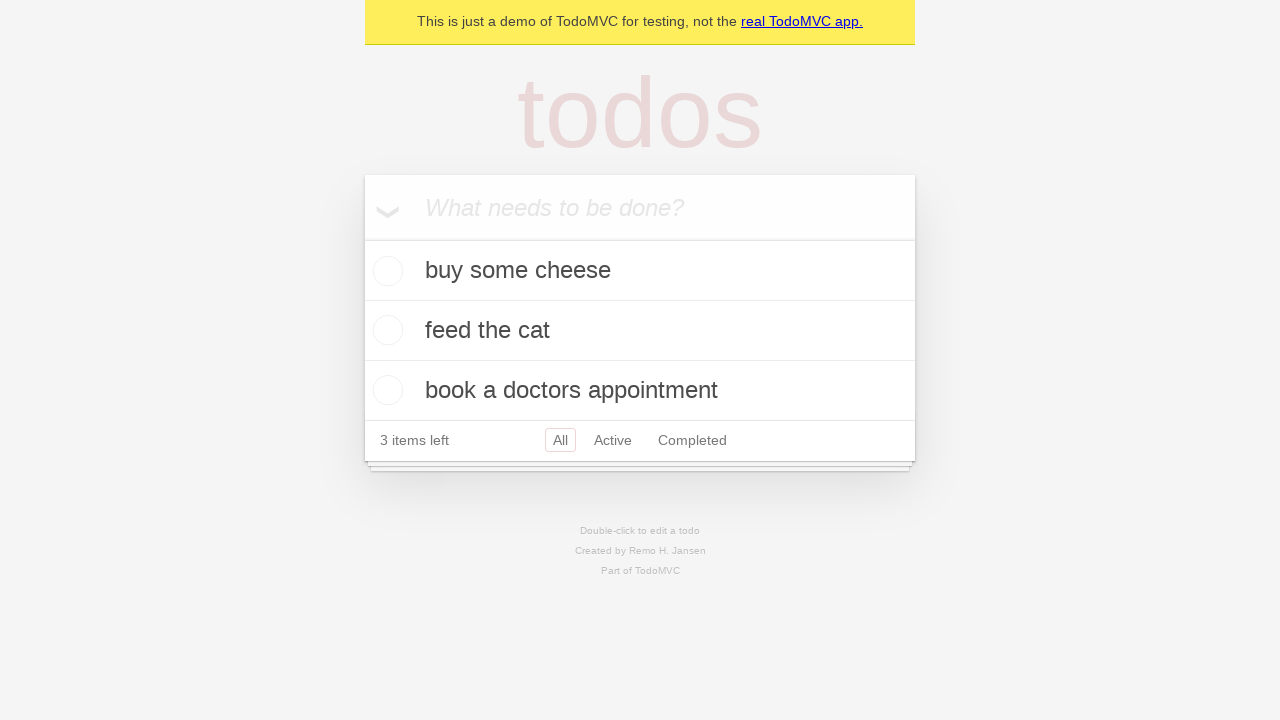

Double-clicked second todo item to enter edit mode at (640, 331) on internal:testid=[data-testid="todo-item"s] >> nth=1
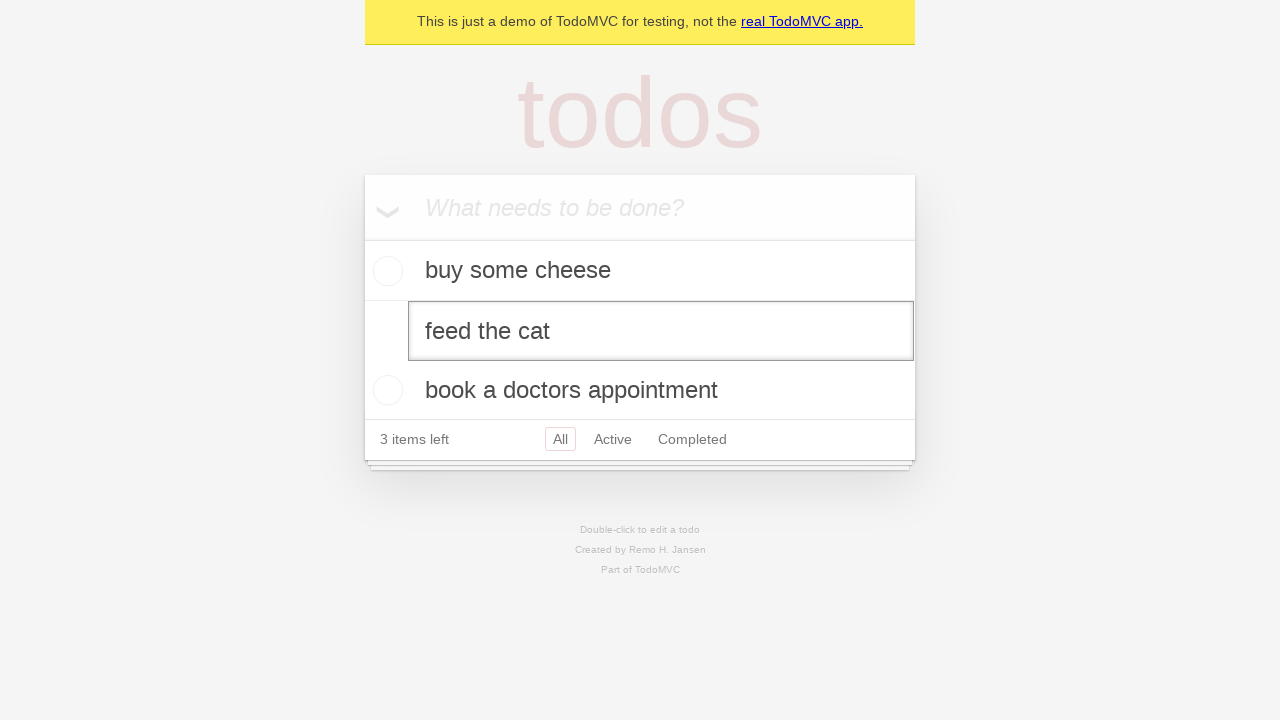

Filled edit textbox with '    buy some sausages    ' (with leading/trailing spaces) on internal:testid=[data-testid="todo-item"s] >> nth=1 >> internal:role=textbox[nam
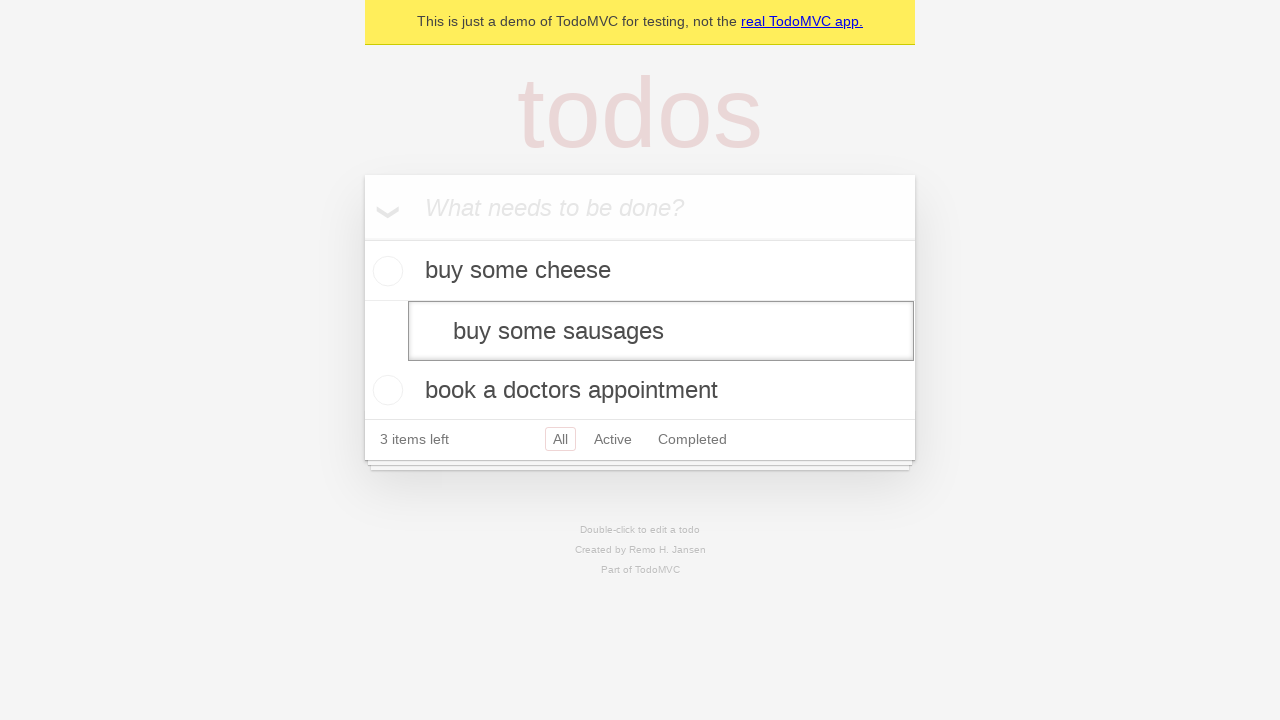

Pressed Enter to save the edited todo on internal:testid=[data-testid="todo-item"s] >> nth=1 >> internal:role=textbox[nam
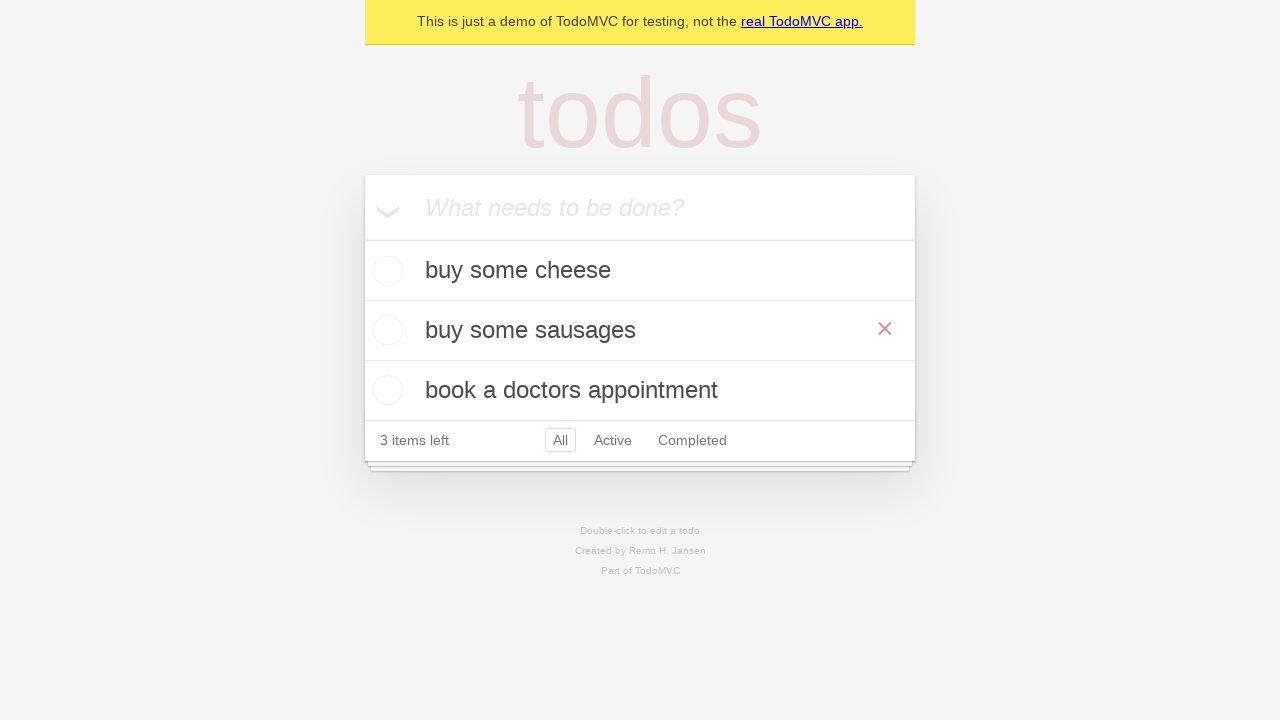

Waited for edited todo to be saved in localStorage with trimmed text 'buy some sausages'
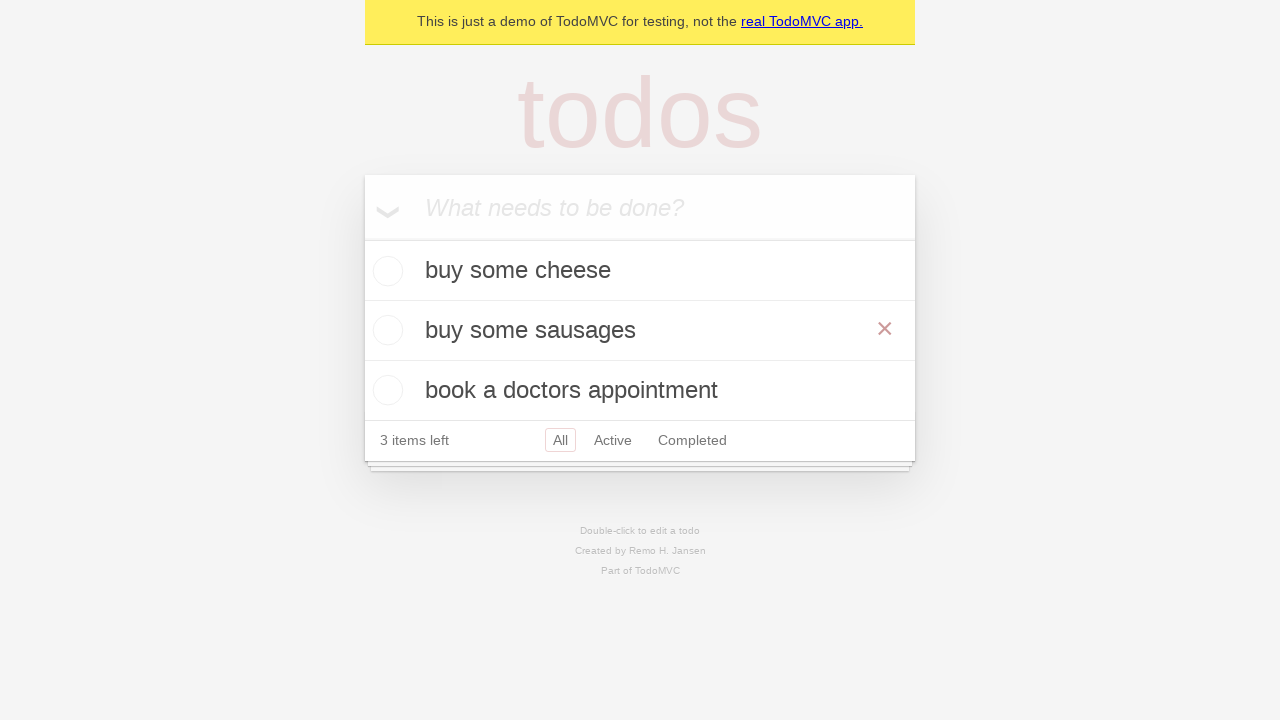

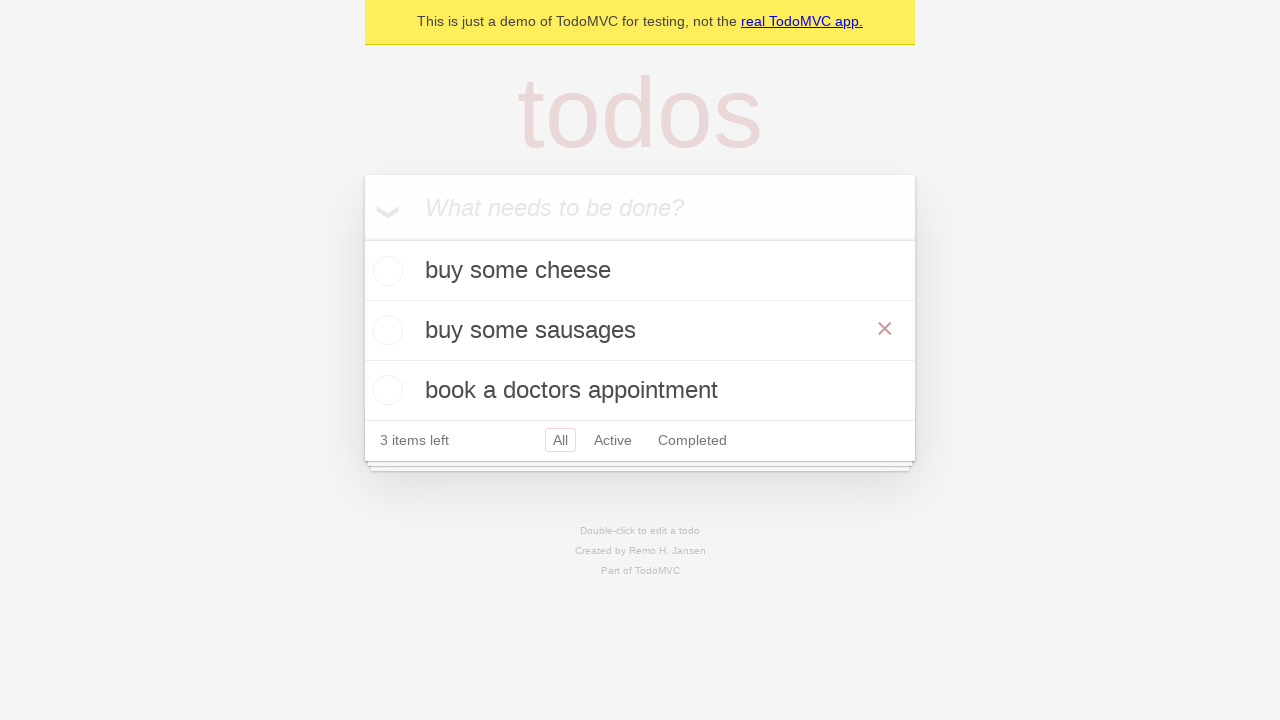